Tests dynamic loading with a 10-second wait, clicking start button and verifying "Hello World!" text appears

Starting URL: https://automationfc.github.io/dynamic-loading/

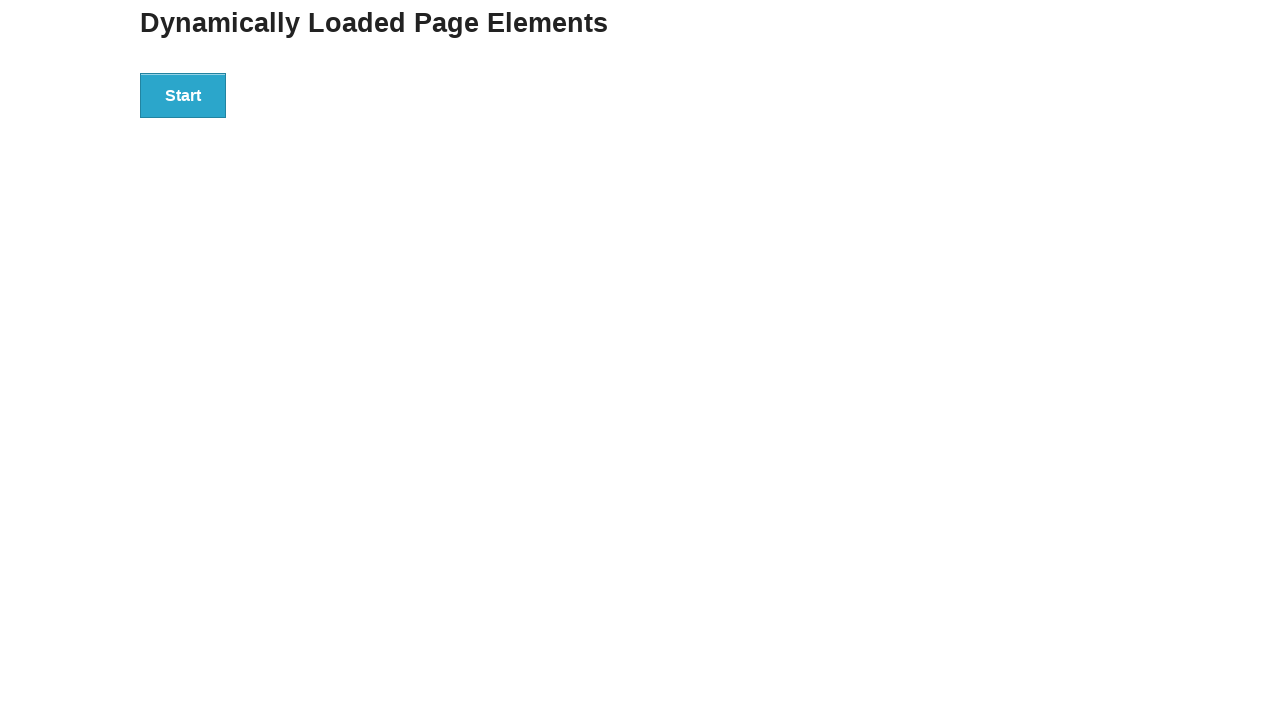

Clicked the start button to trigger dynamic loading at (183, 95) on div#start>button
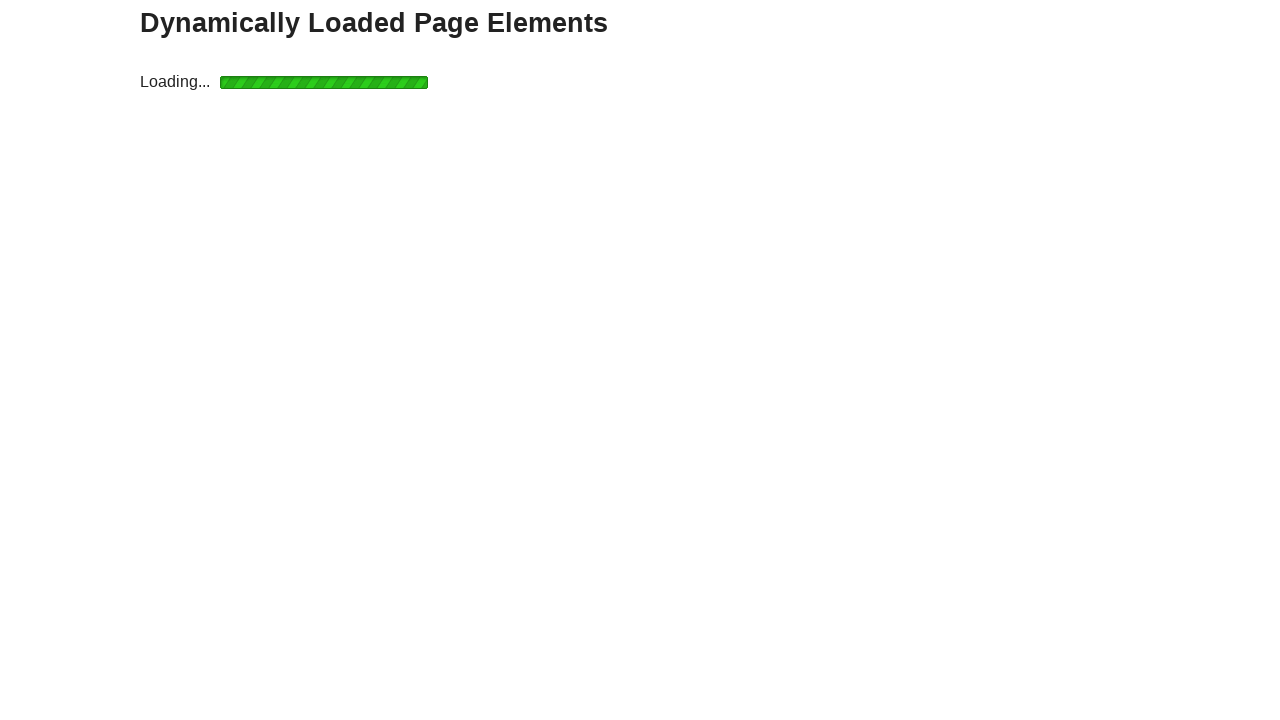

Waited for 'Hello World!' text to appear (up to 15 seconds)
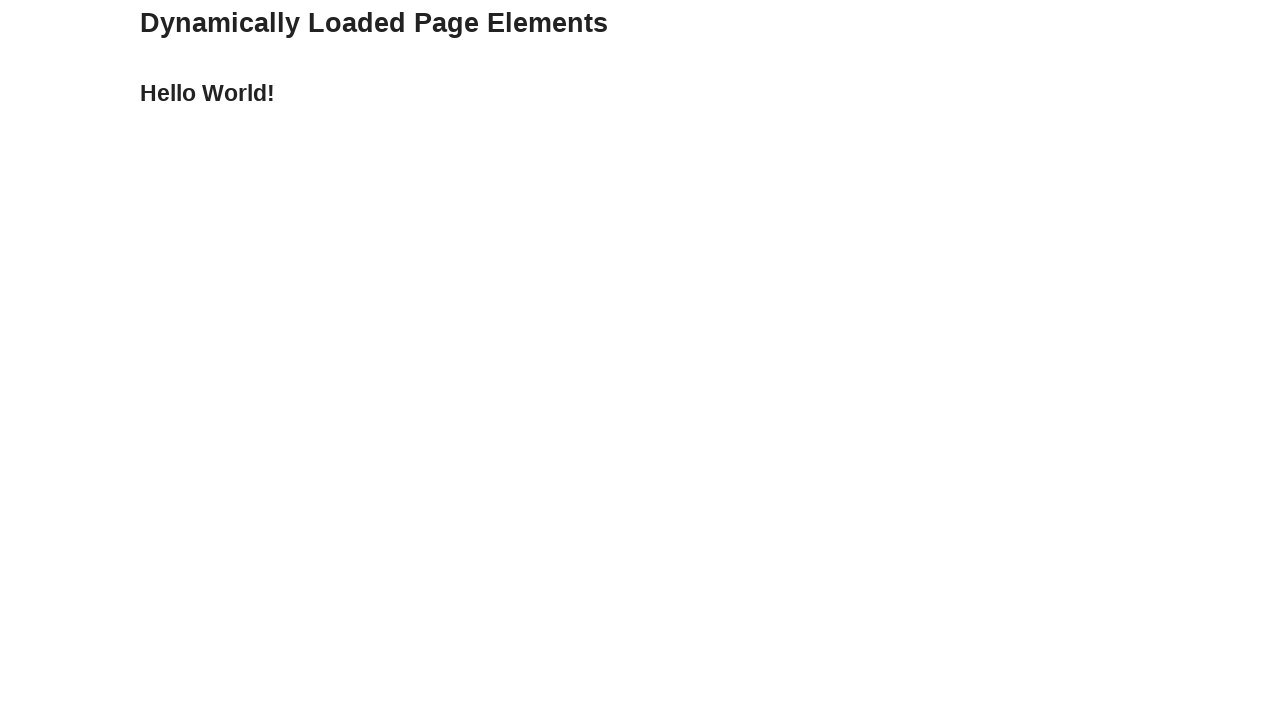

Verified that the text content equals 'Hello World!'
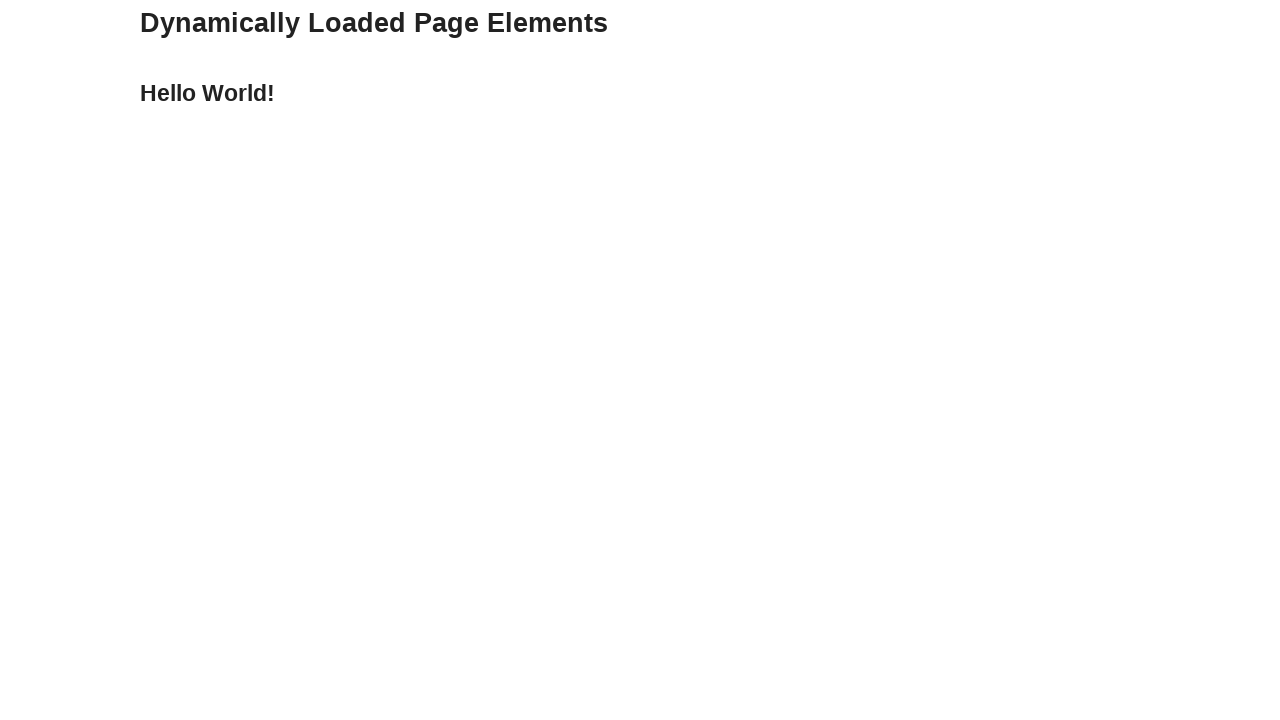

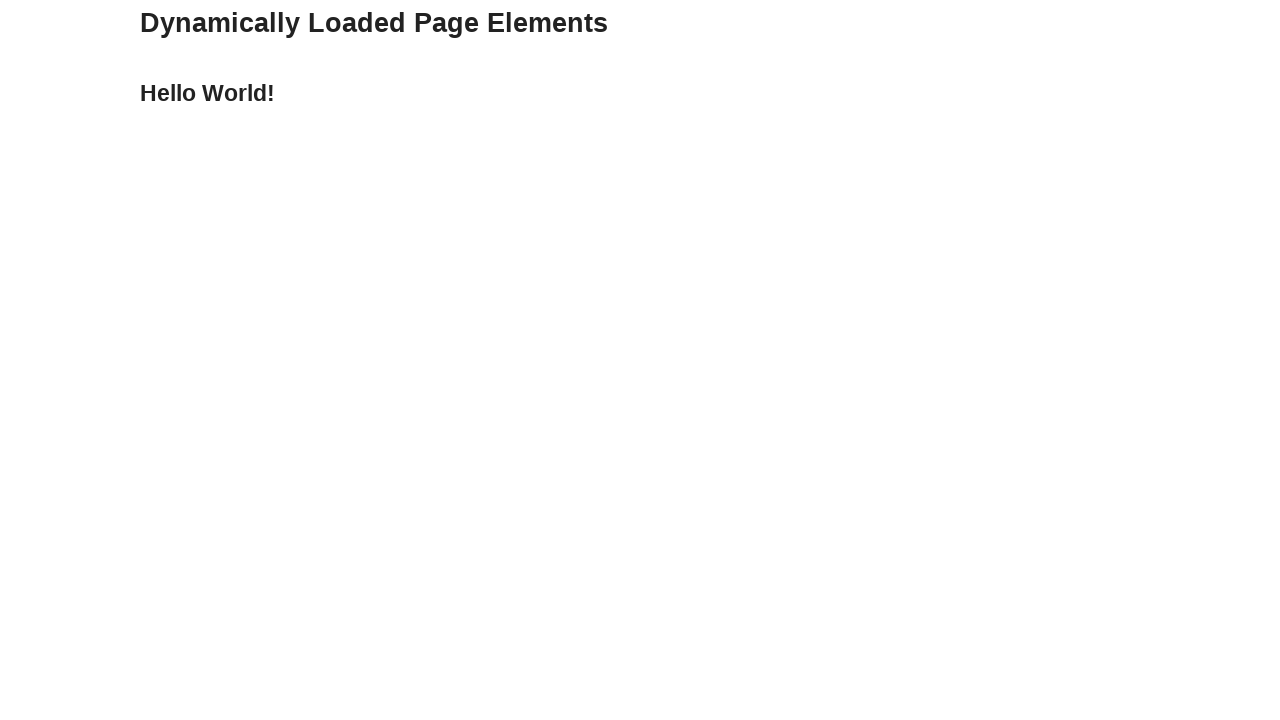